Tests drag and drop functionality by moving the fourth item up to the first position in the sortable list

Starting URL: https://demoqa.com/sortable

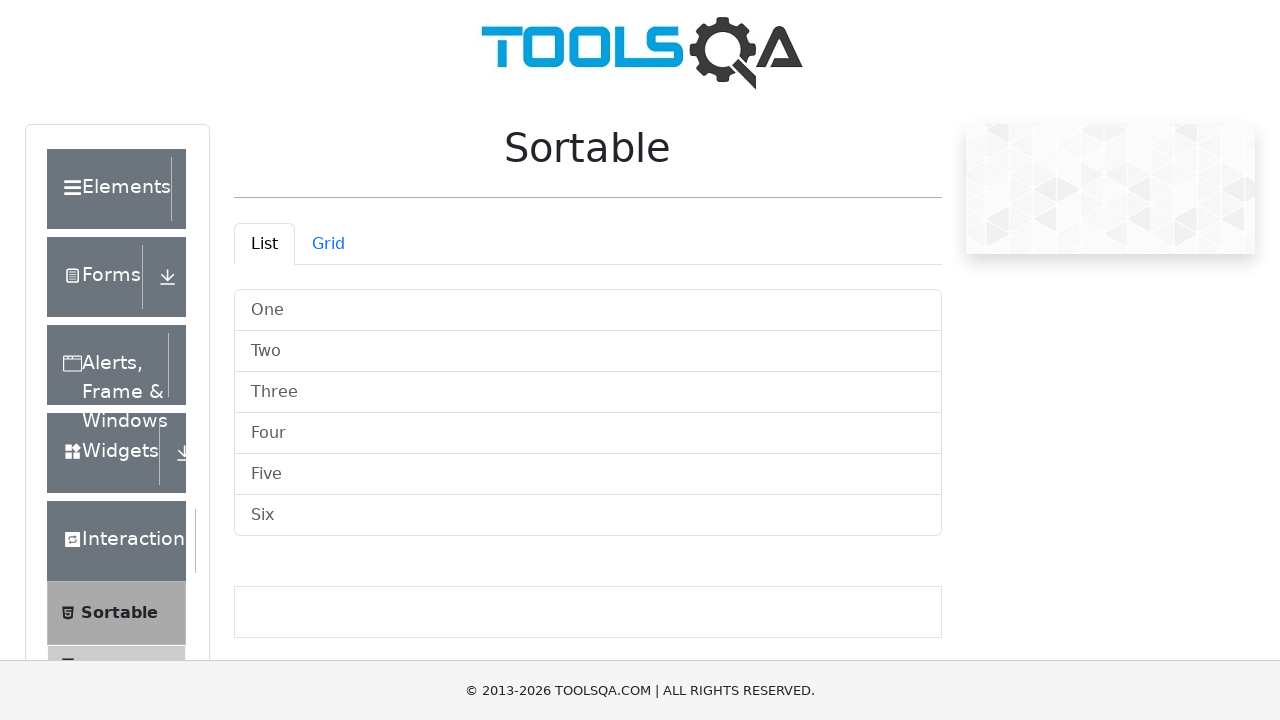

Waited for sortable list items to load
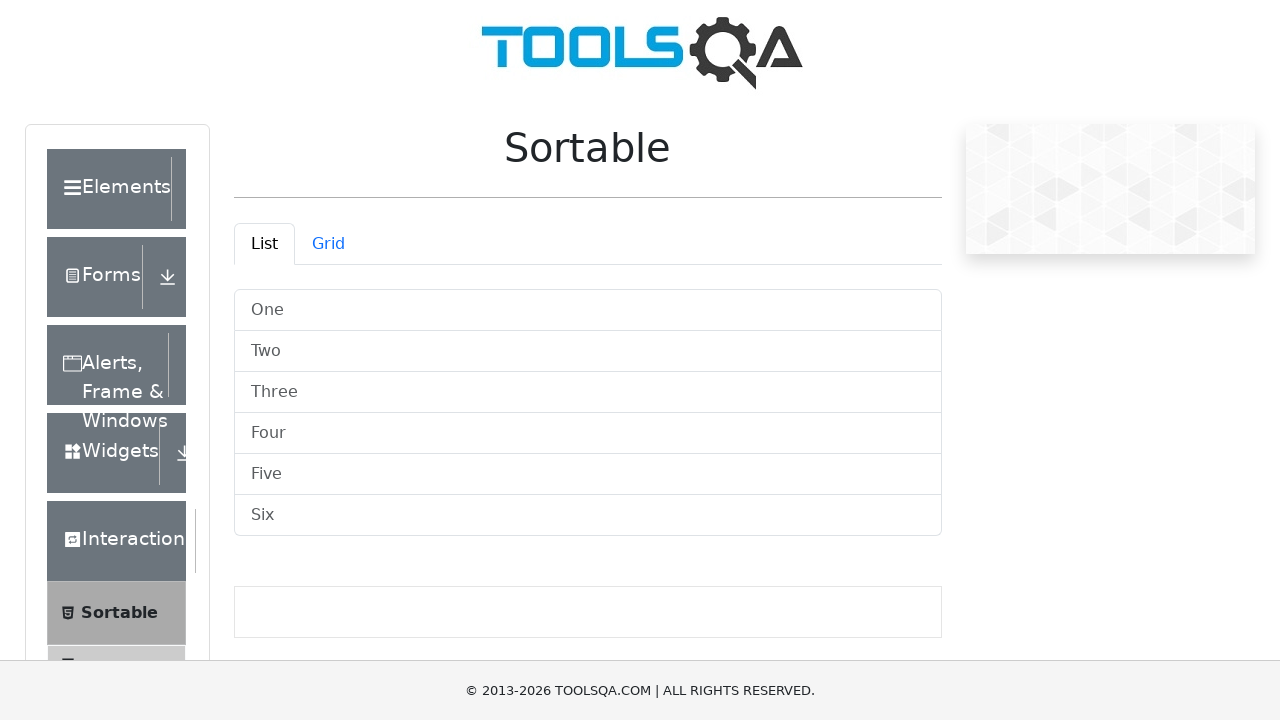

Located the fourth item in the sortable list
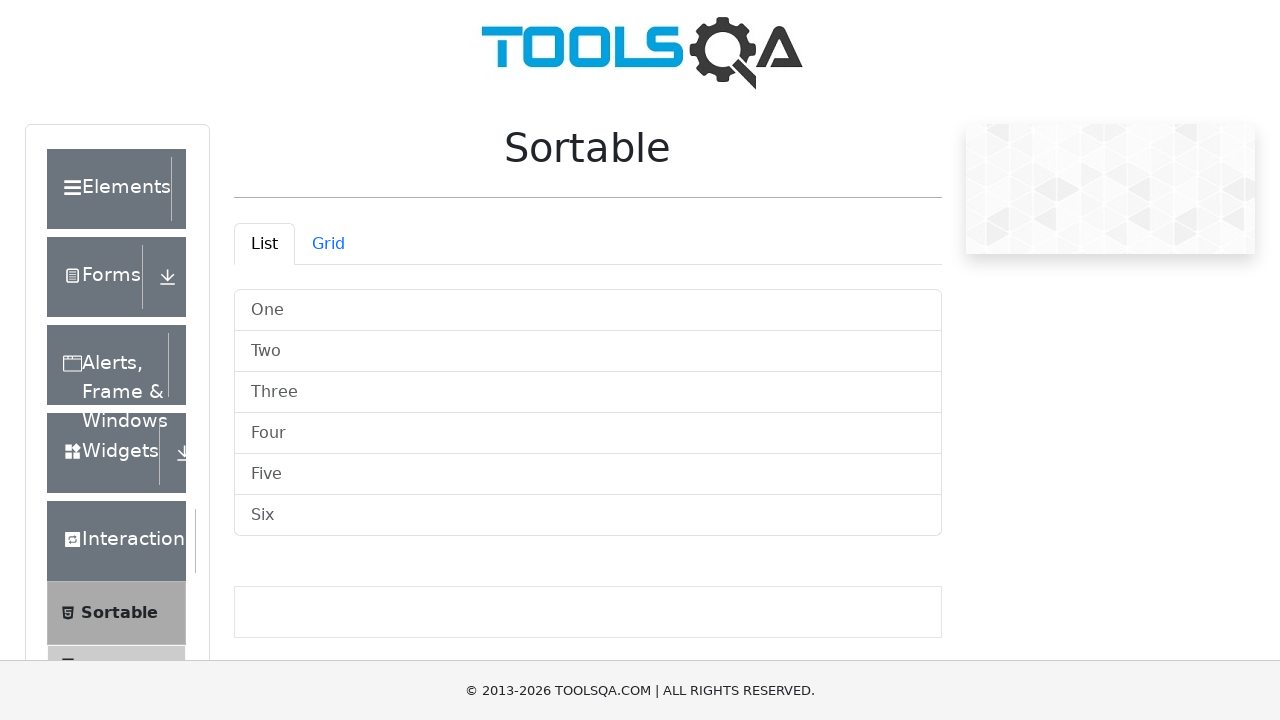

Located the first item in the sortable list
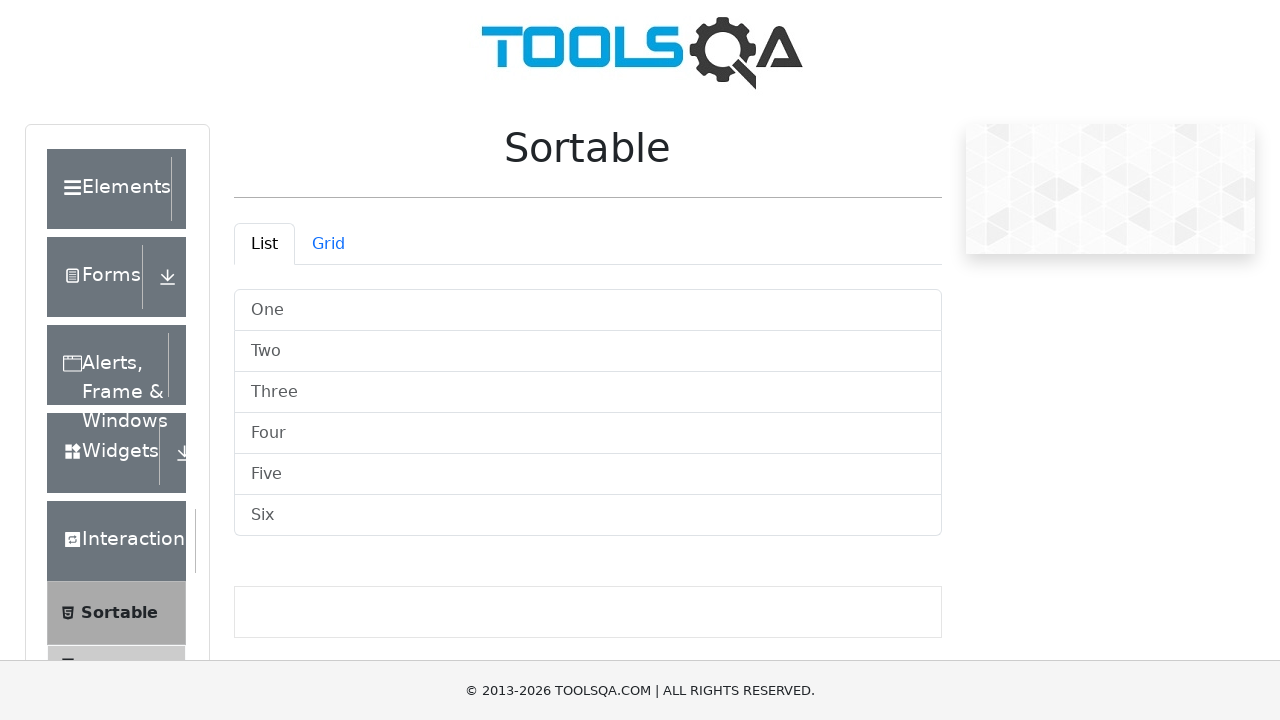

Dragged the fourth item up to the first position at (588, 310)
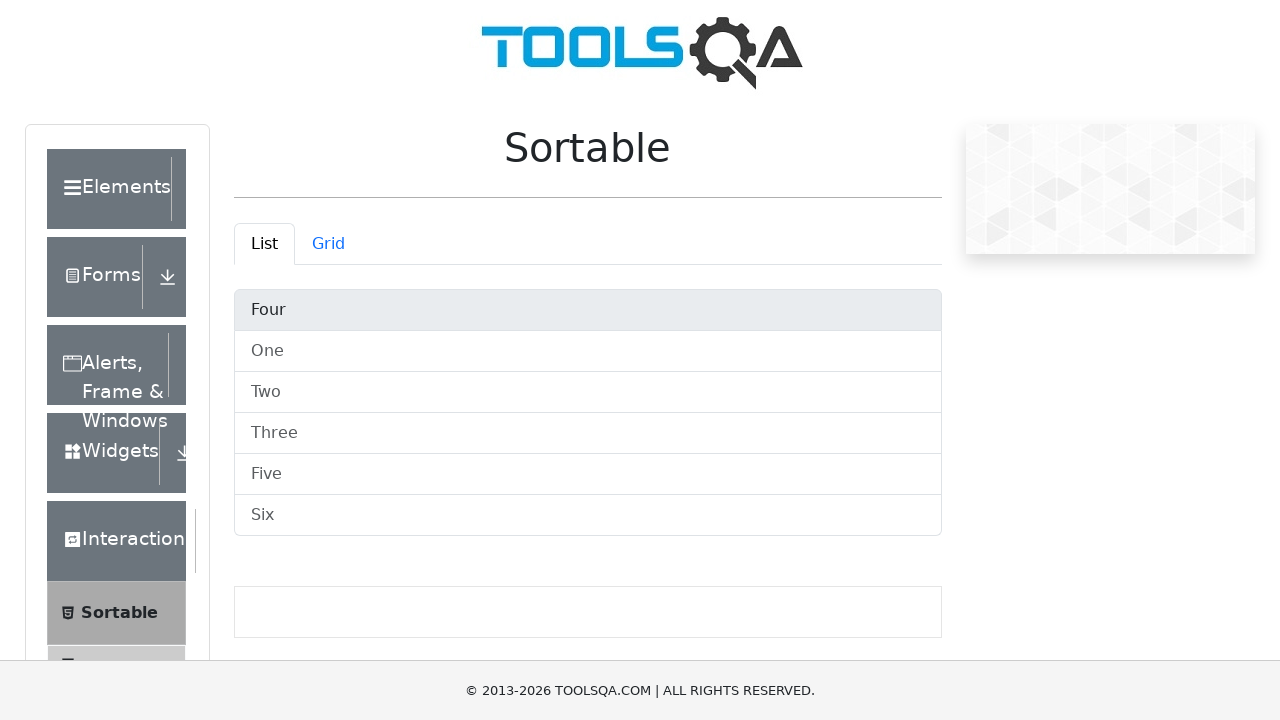

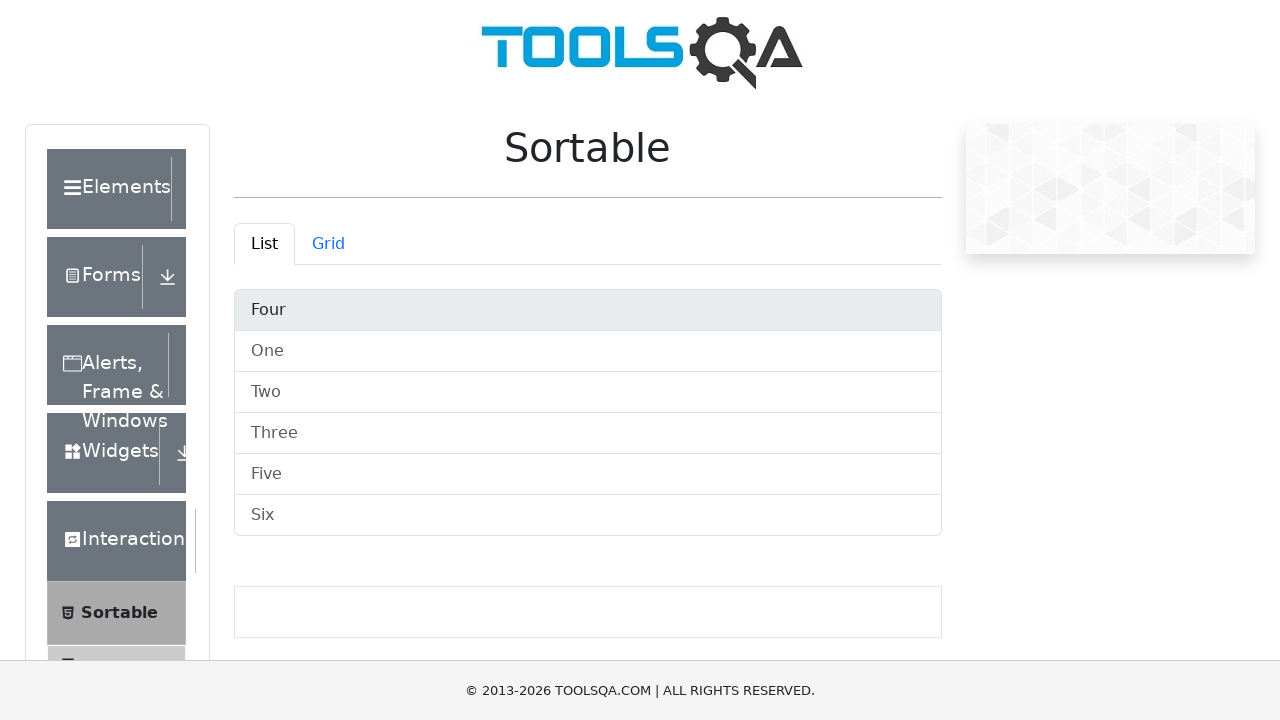